Tests dropdown selection by selecting 'Three' option and verifying it's selected

Starting URL: https://www.selenium.dev/selenium/web/web-form.html

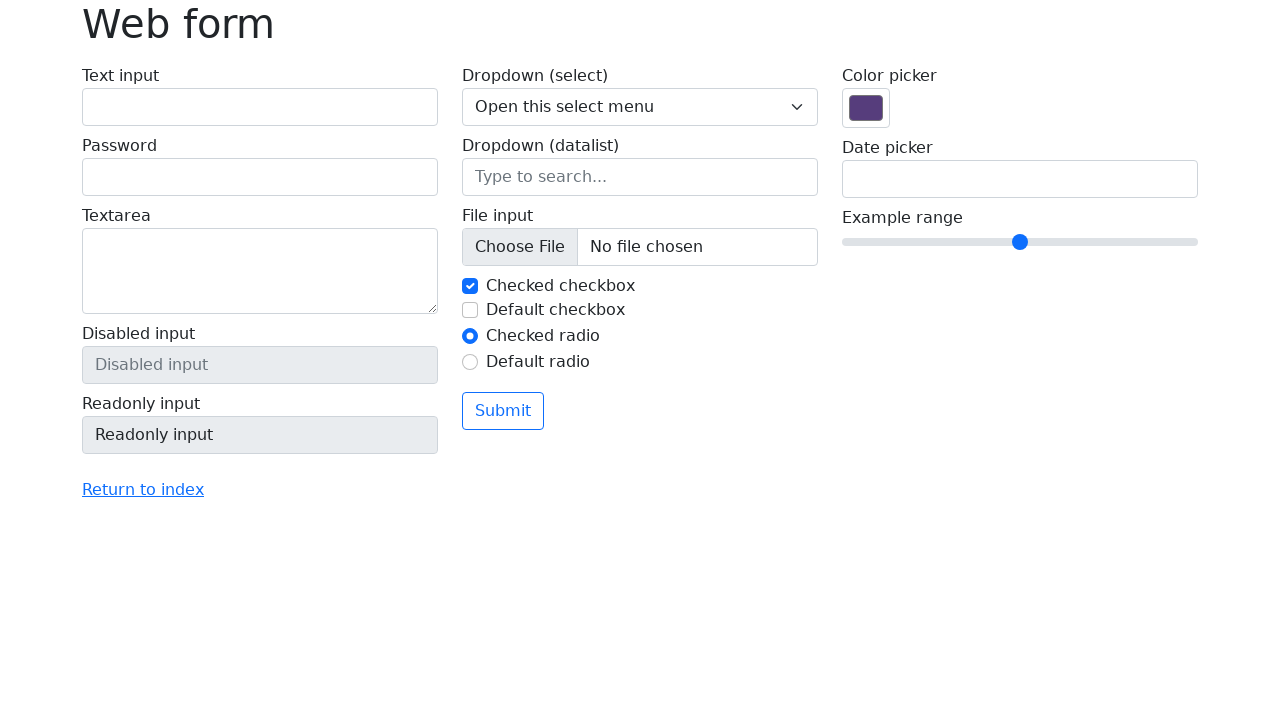

Selected 'Three' option from dropdown on select[name='my-select']
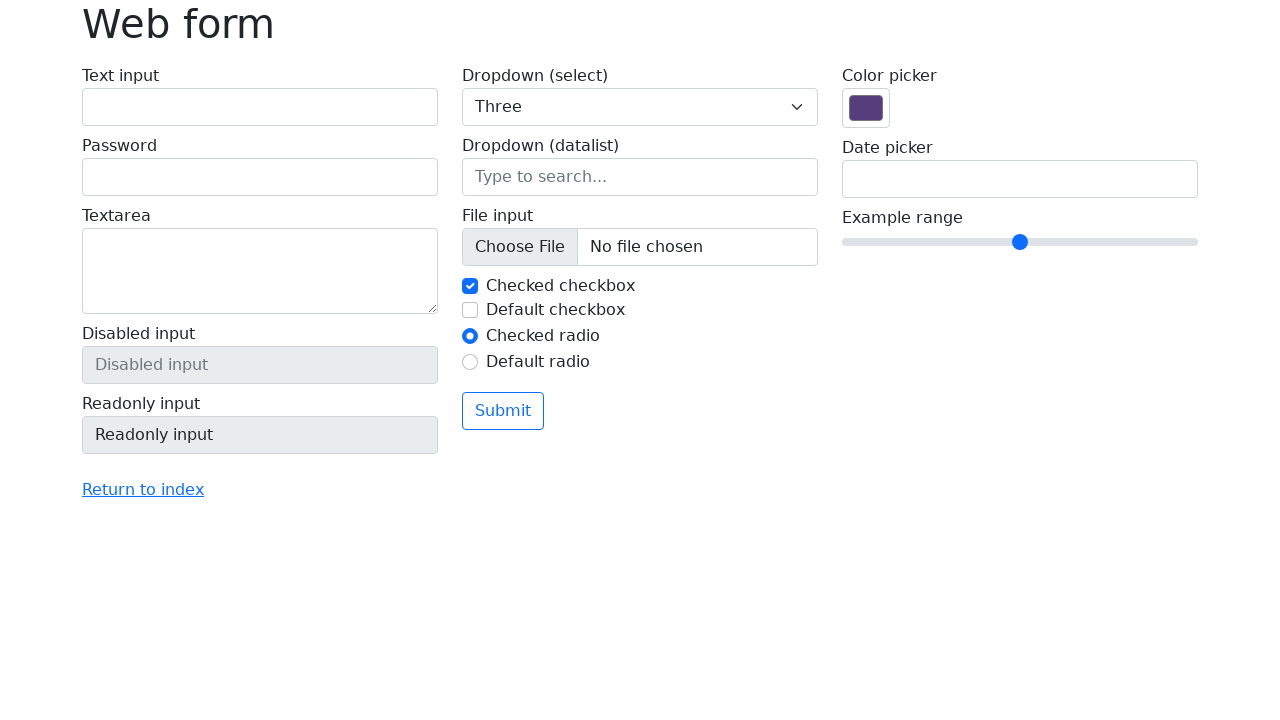

Verified dropdown selection - retrieved selected value
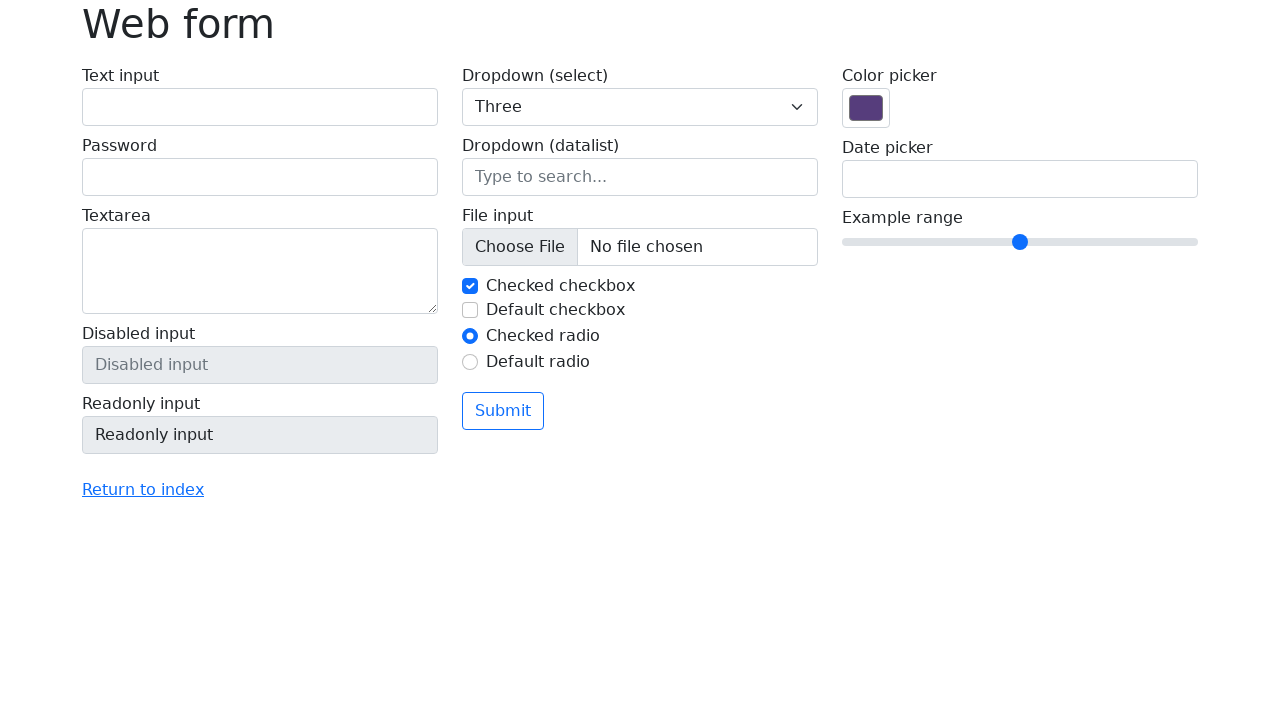

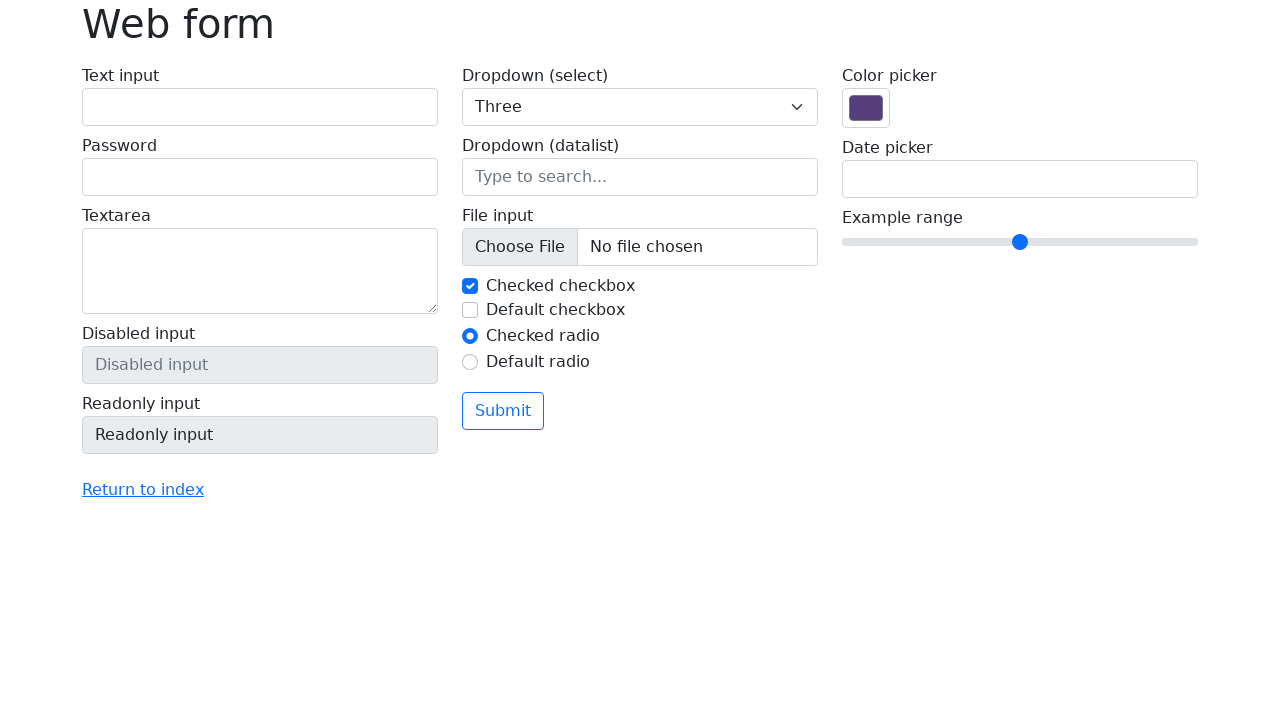